Tests that entering an empty string when editing removes the todo item

Starting URL: https://demo.playwright.dev/todomvc

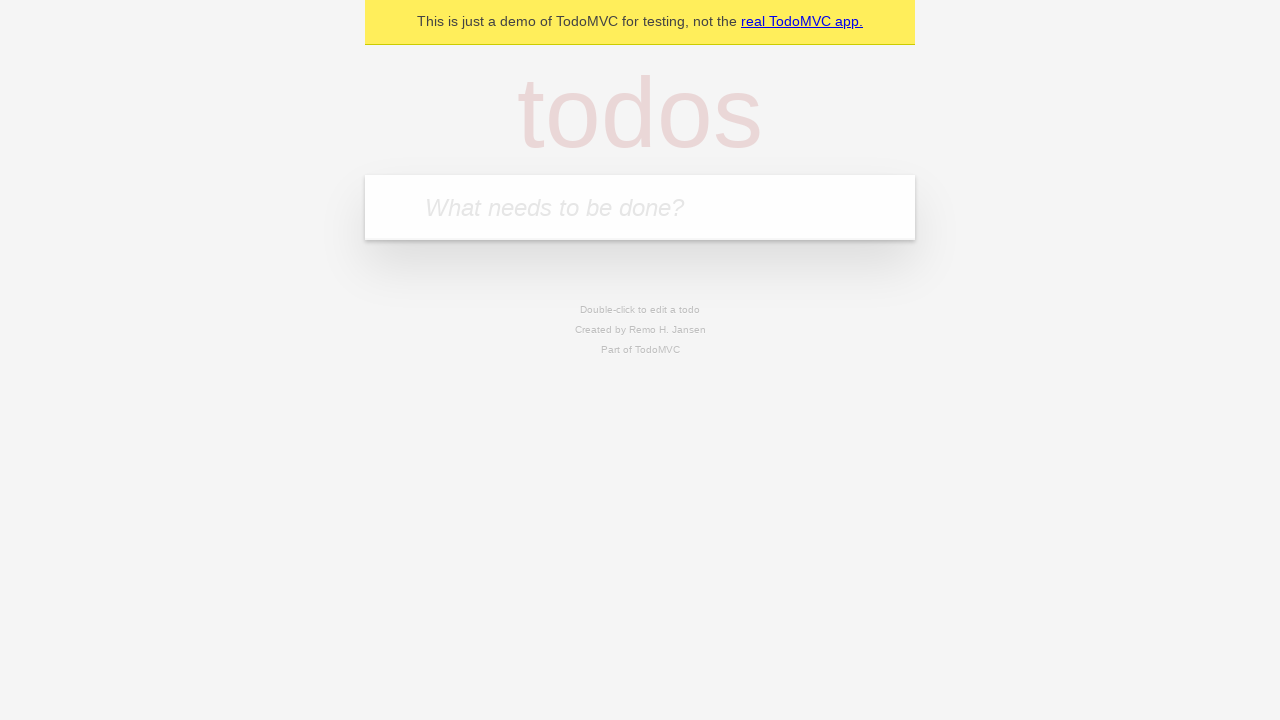

Filled input field with 'buy some cheese' on internal:attr=[placeholder="What needs to be done?"i]
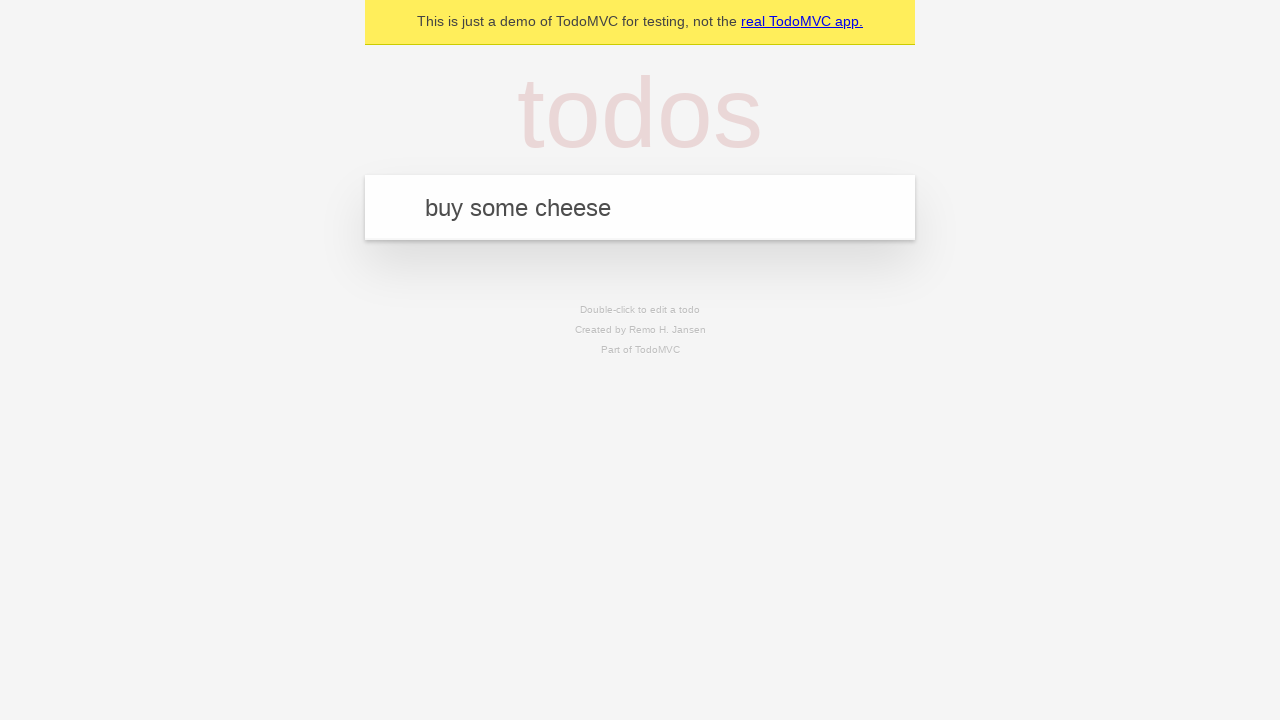

Pressed Enter to add first todo item on internal:attr=[placeholder="What needs to be done?"i]
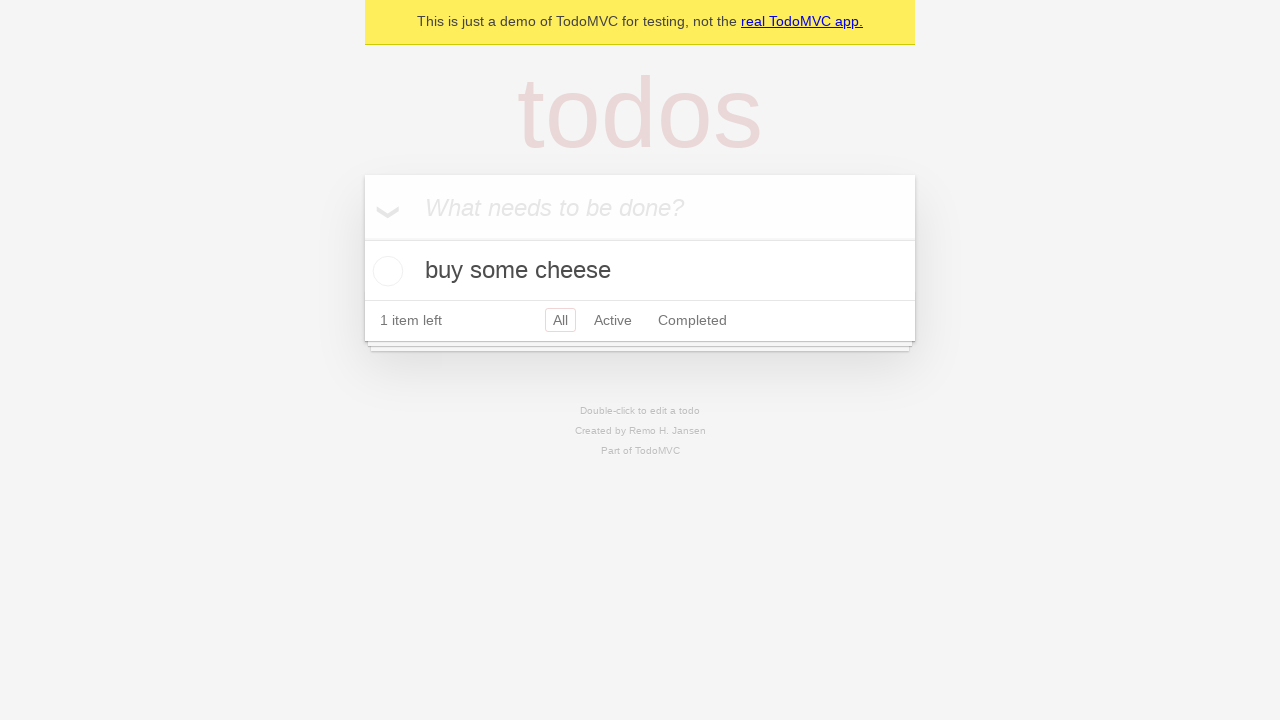

Filled input field with 'feed the cat' on internal:attr=[placeholder="What needs to be done?"i]
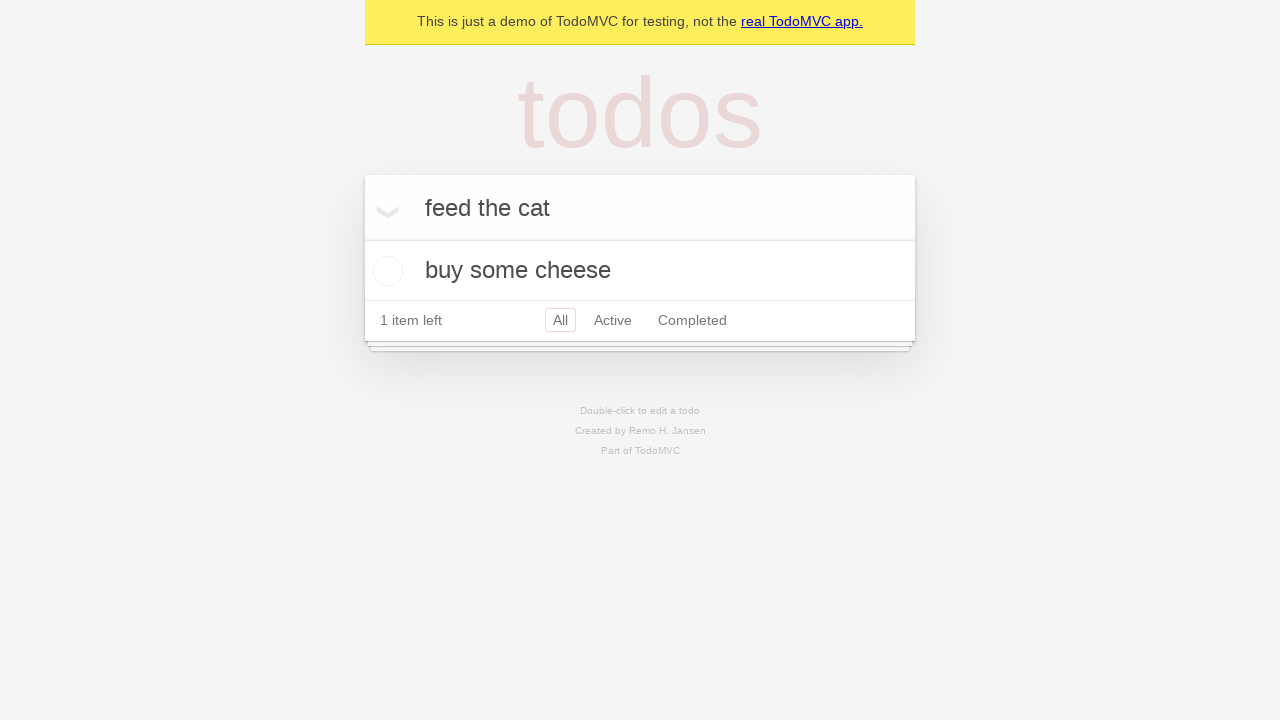

Pressed Enter to add second todo item on internal:attr=[placeholder="What needs to be done?"i]
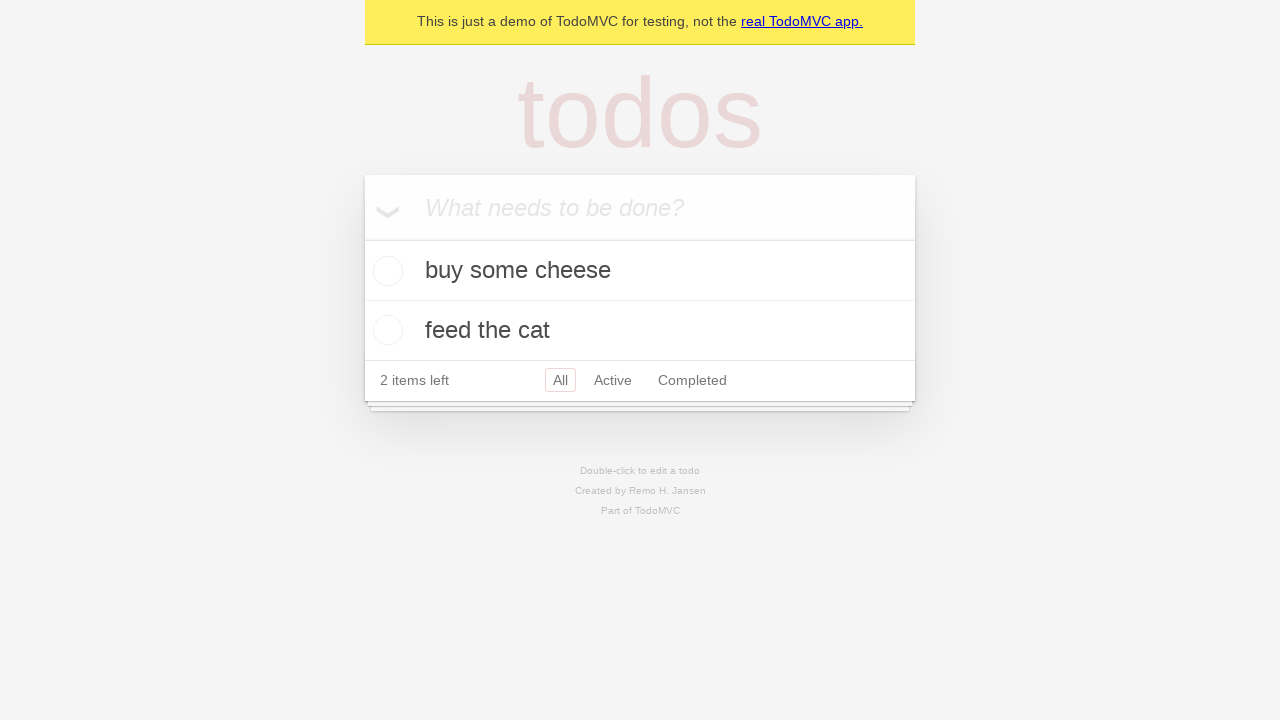

Filled input field with 'book a doctors appointment' on internal:attr=[placeholder="What needs to be done?"i]
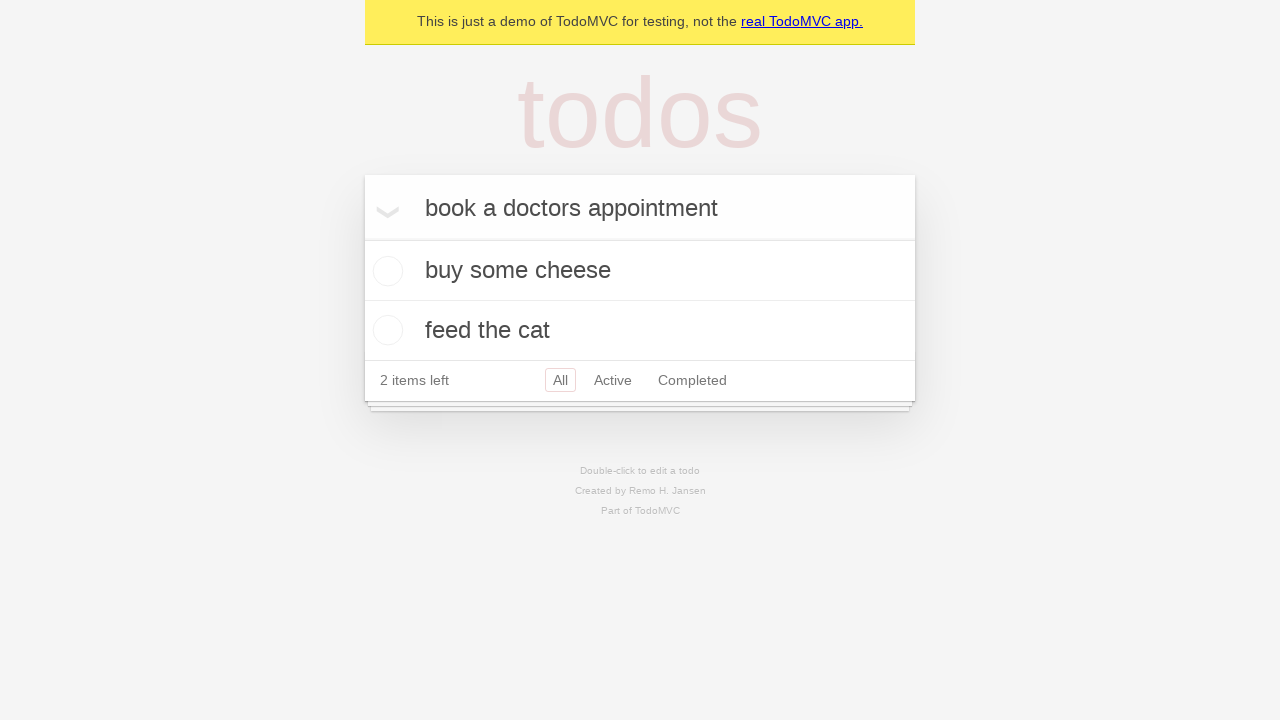

Pressed Enter to add third todo item on internal:attr=[placeholder="What needs to be done?"i]
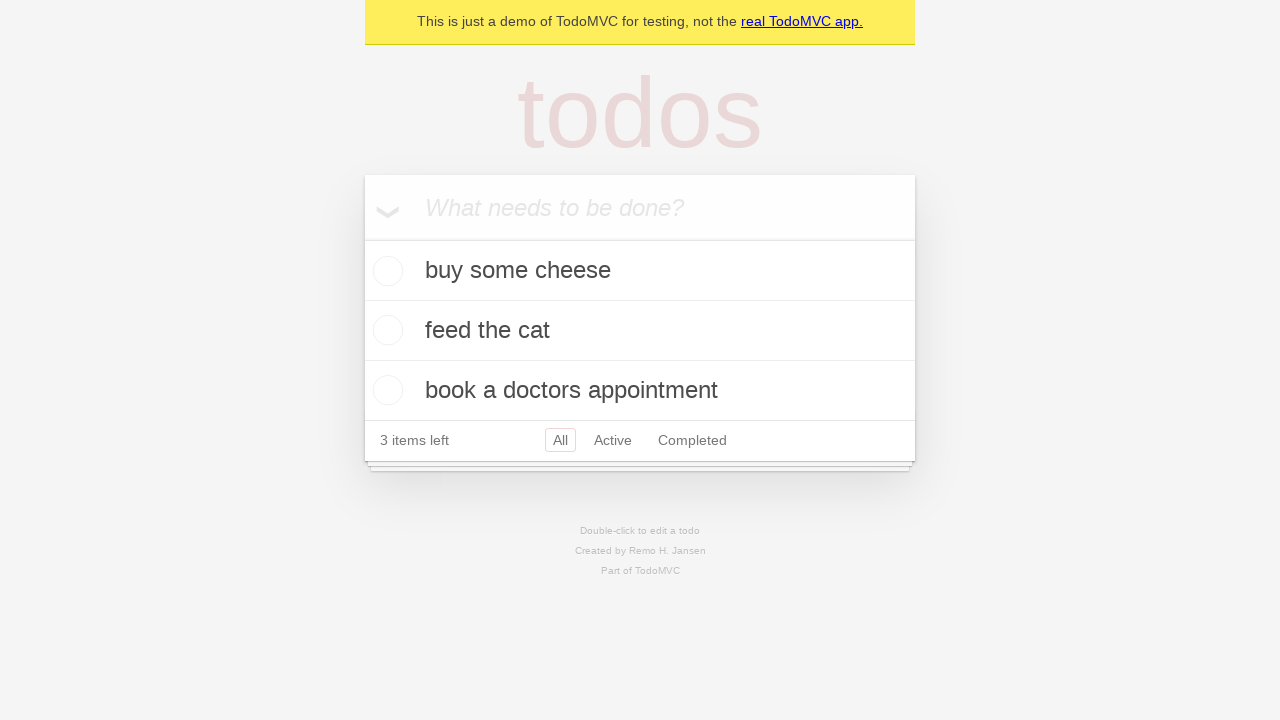

Double-clicked second todo item to enter edit mode at (640, 331) on internal:testid=[data-testid="todo-item"s] >> nth=1
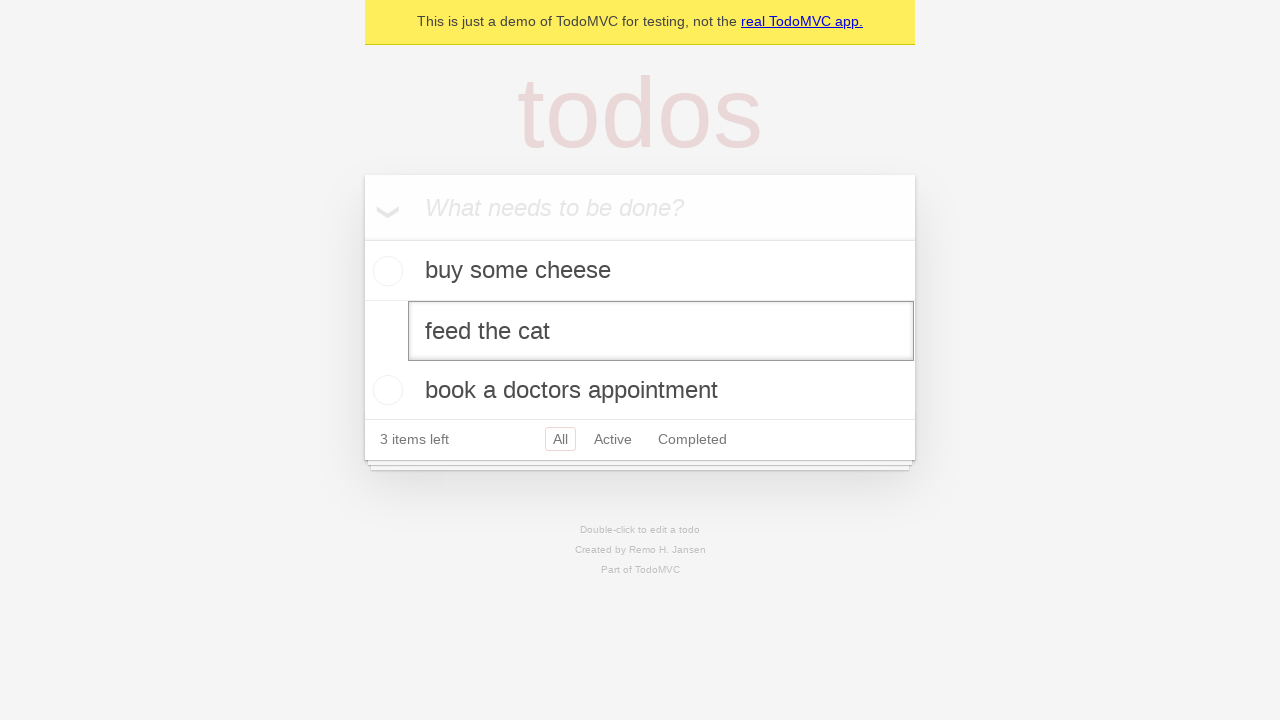

Cleared edit field to empty string on internal:testid=[data-testid="todo-item"s] >> nth=1 >> .edit
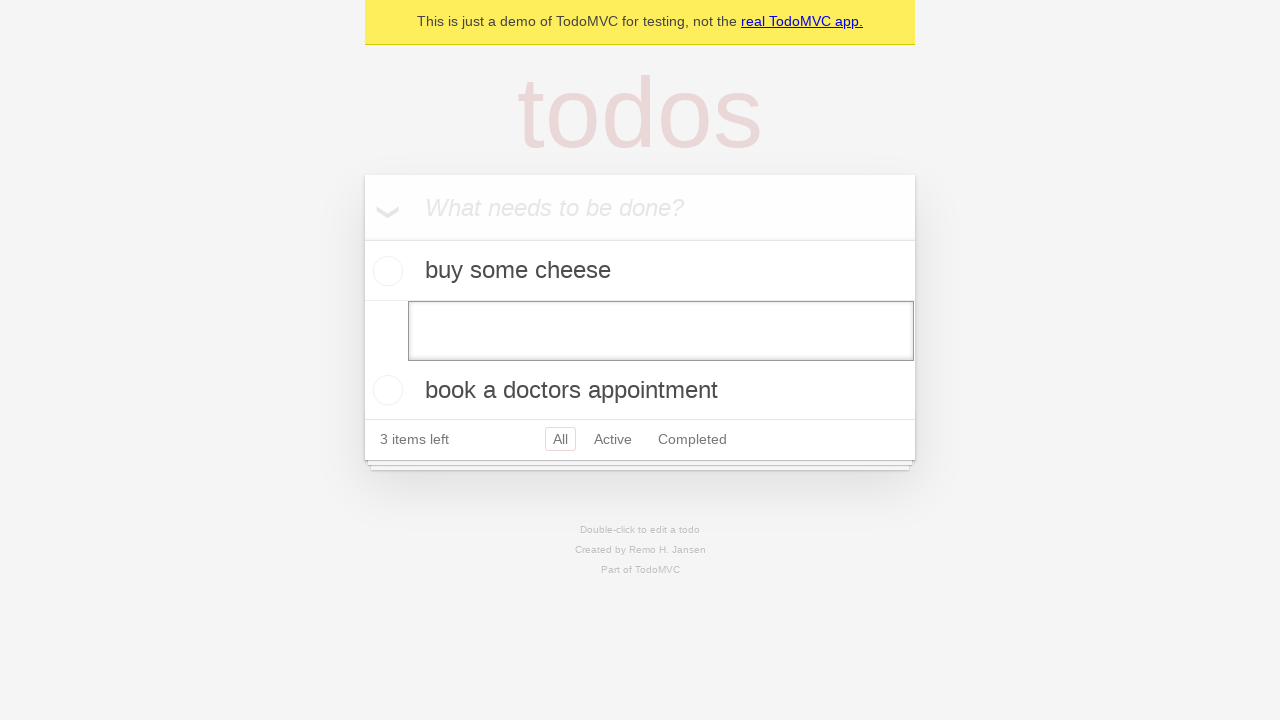

Pressed Enter to confirm edit with empty string, removing the todo item on internal:testid=[data-testid="todo-item"s] >> nth=1 >> .edit
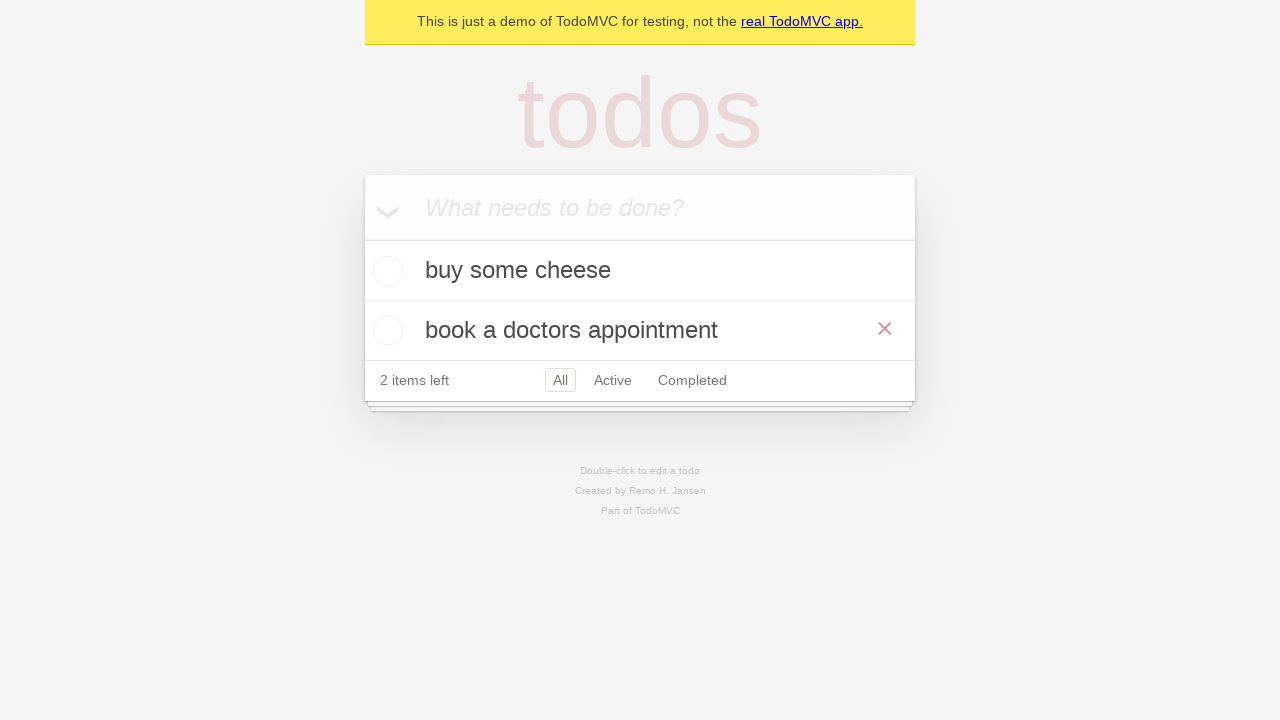

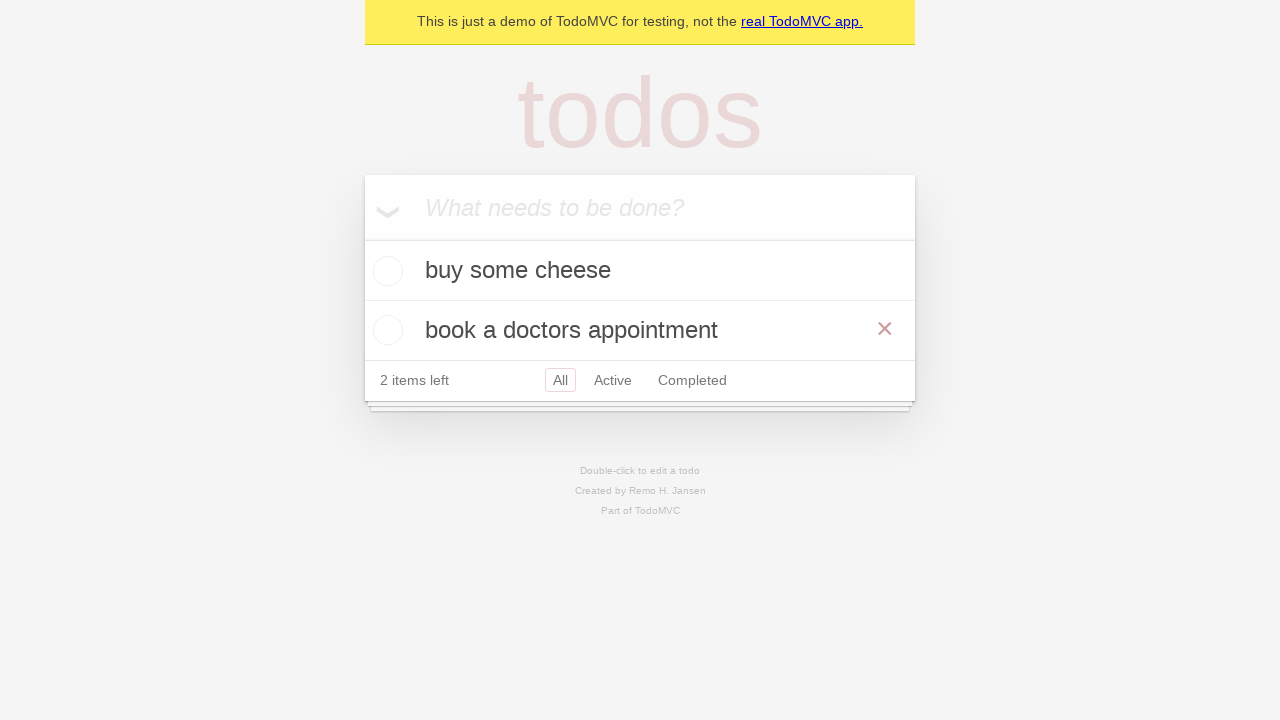